Tests handling of JavaScript prompt boxes by clicking a button that triggers a prompt and entering a value

Starting URL: https://www.lambdatest.com/selenium-playground/javascript-alert-box-demo

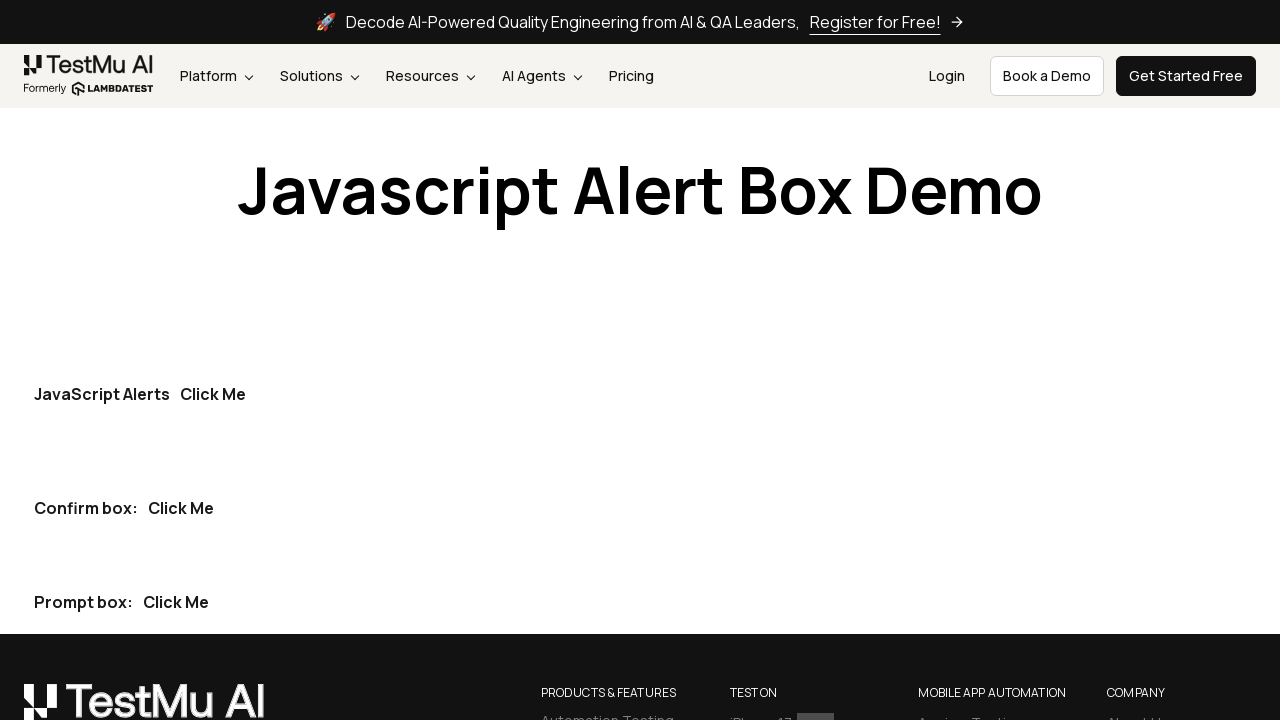

Set up dialog handler to accept prompt with name 'Vitalii'
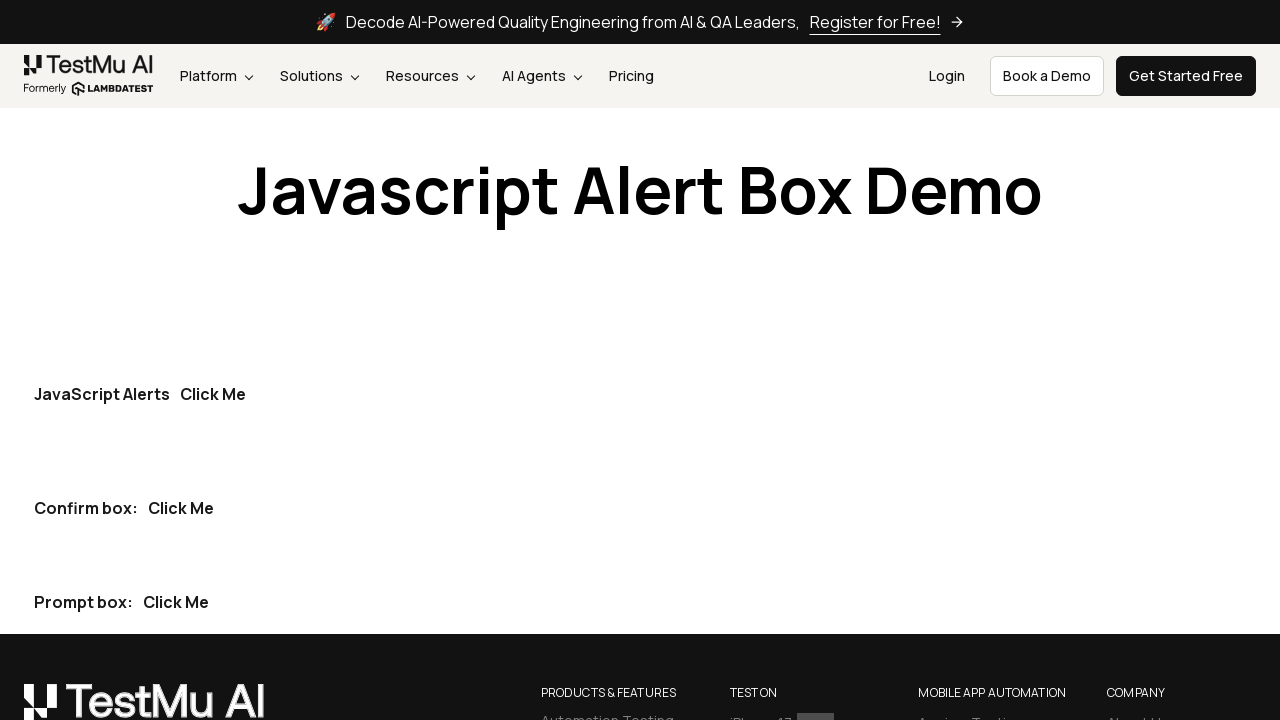

Clicked the third 'Click Me' button to trigger prompt box at (176, 602) on button:has-text('Click Me') >> nth=2
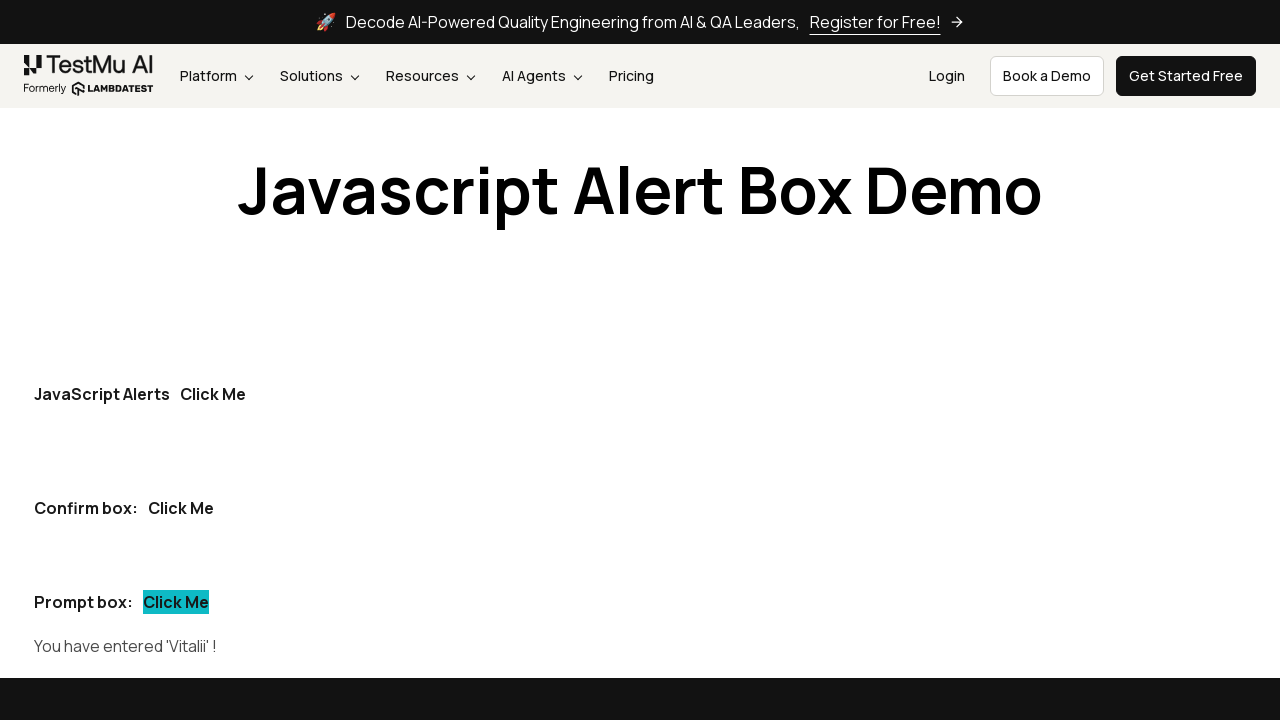

Waited for prompt demo result element to appear
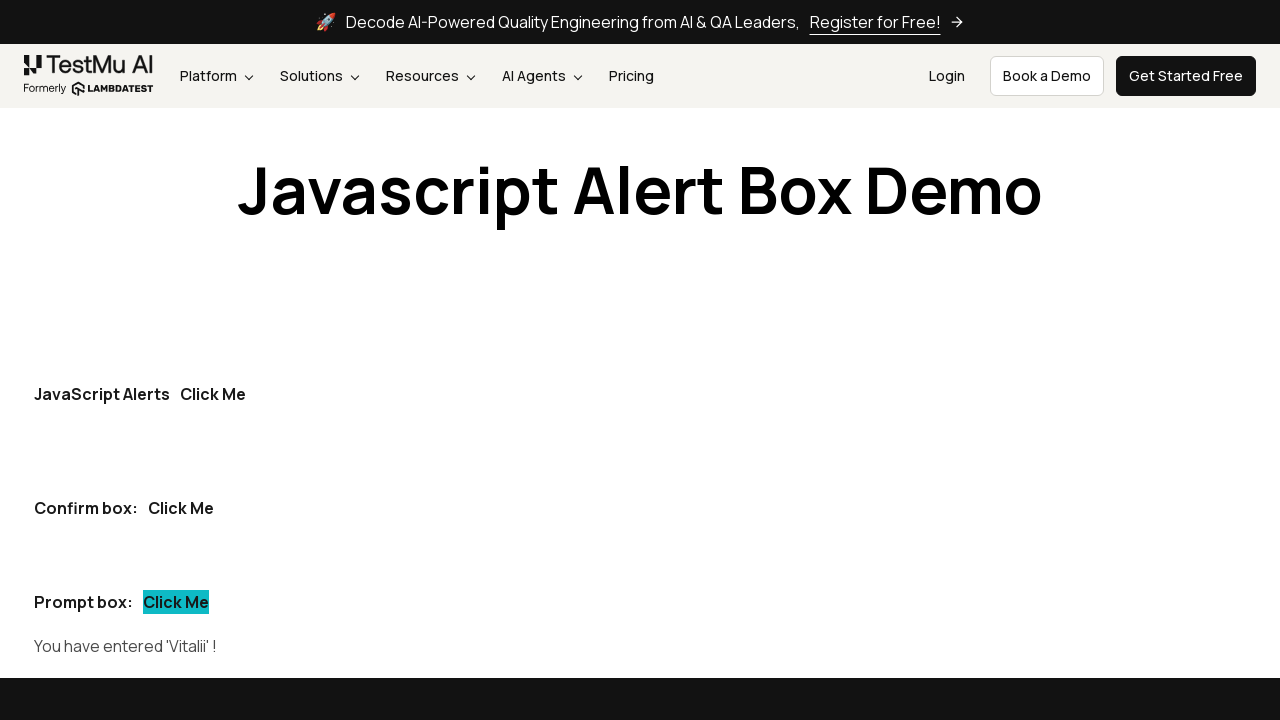

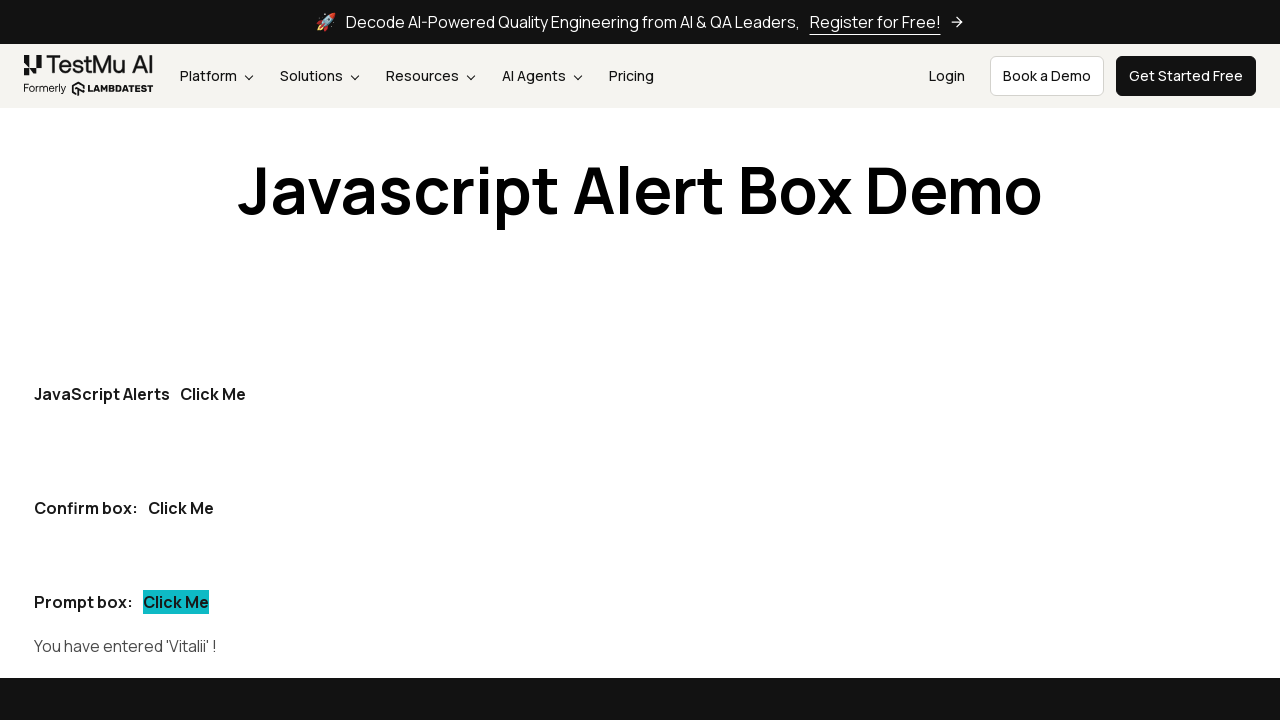